Verifies that the checkbox input is selected/checked on the inputs test page

Starting URL: https://www.selenium.dev/selenium/web/inputs.html

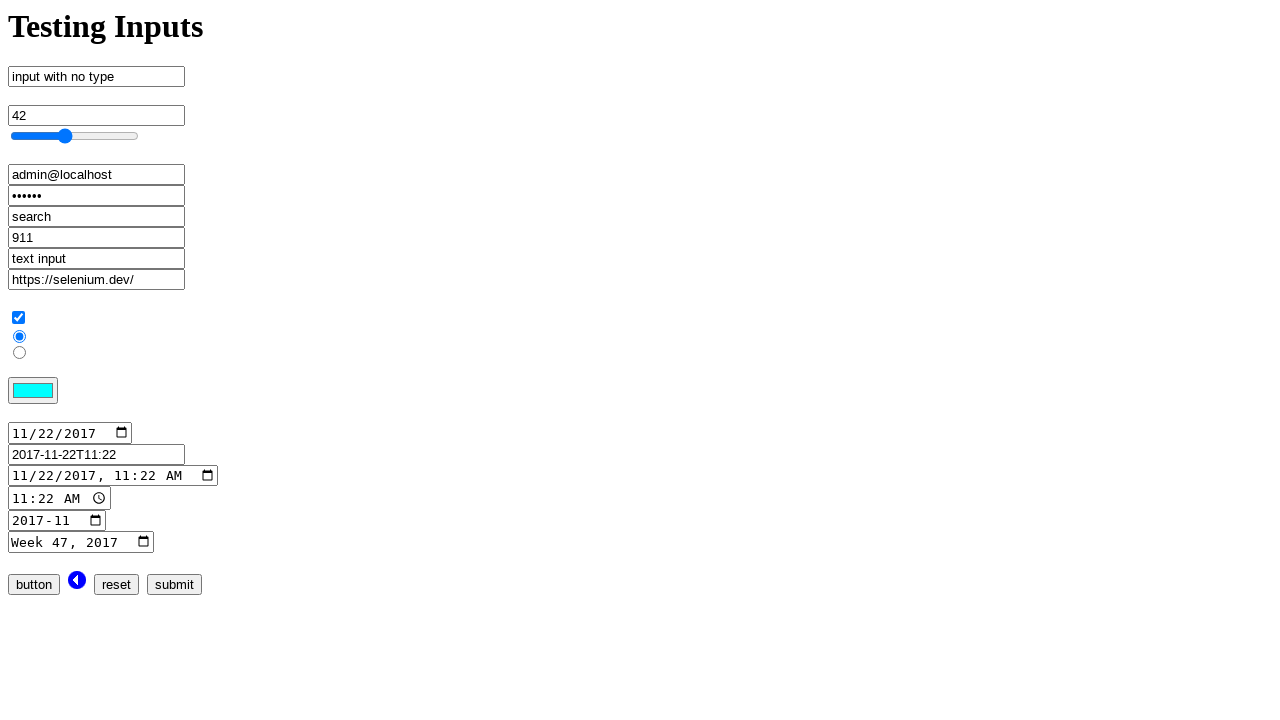

Navigated to inputs test page
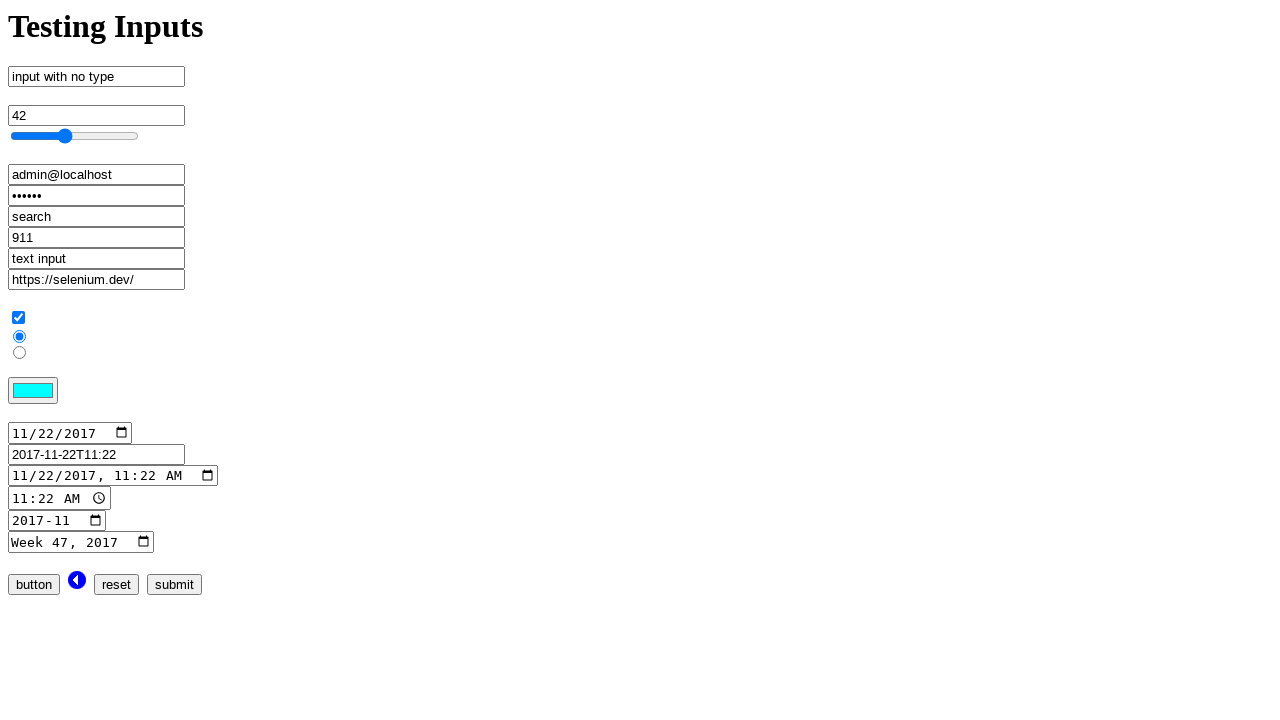

Located checkbox input element
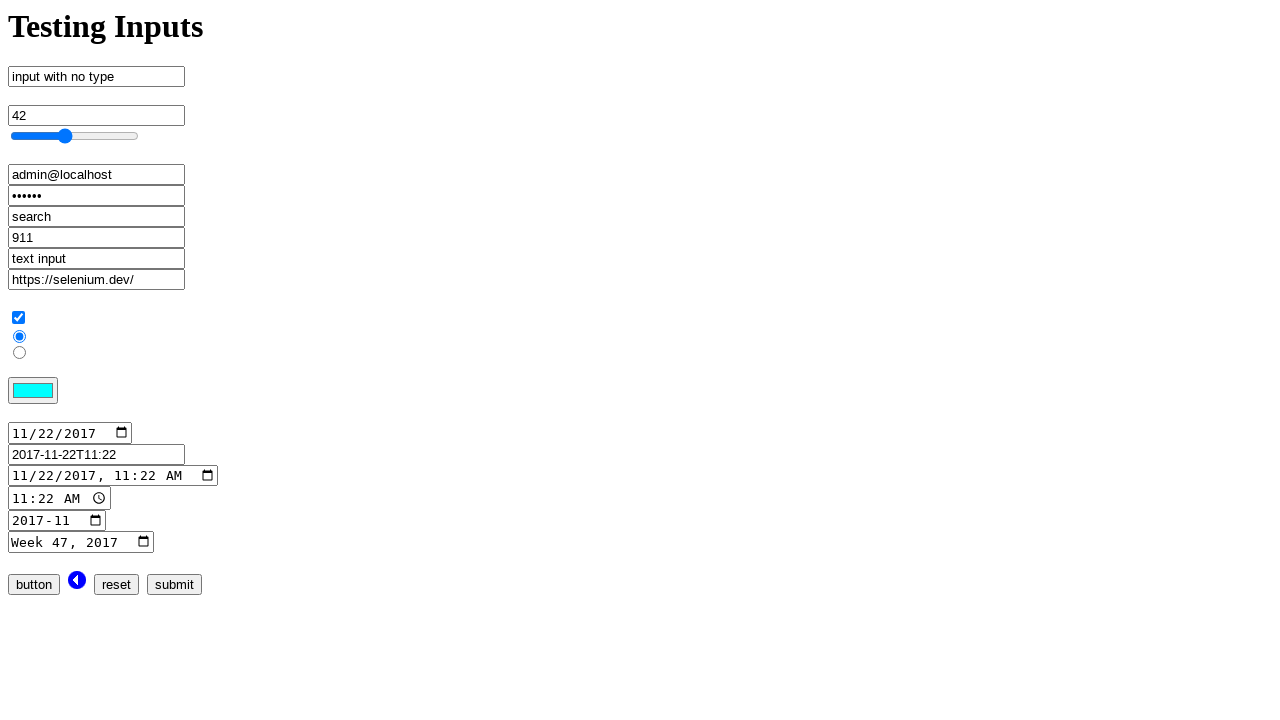

Verified that checkbox input is selected/checked
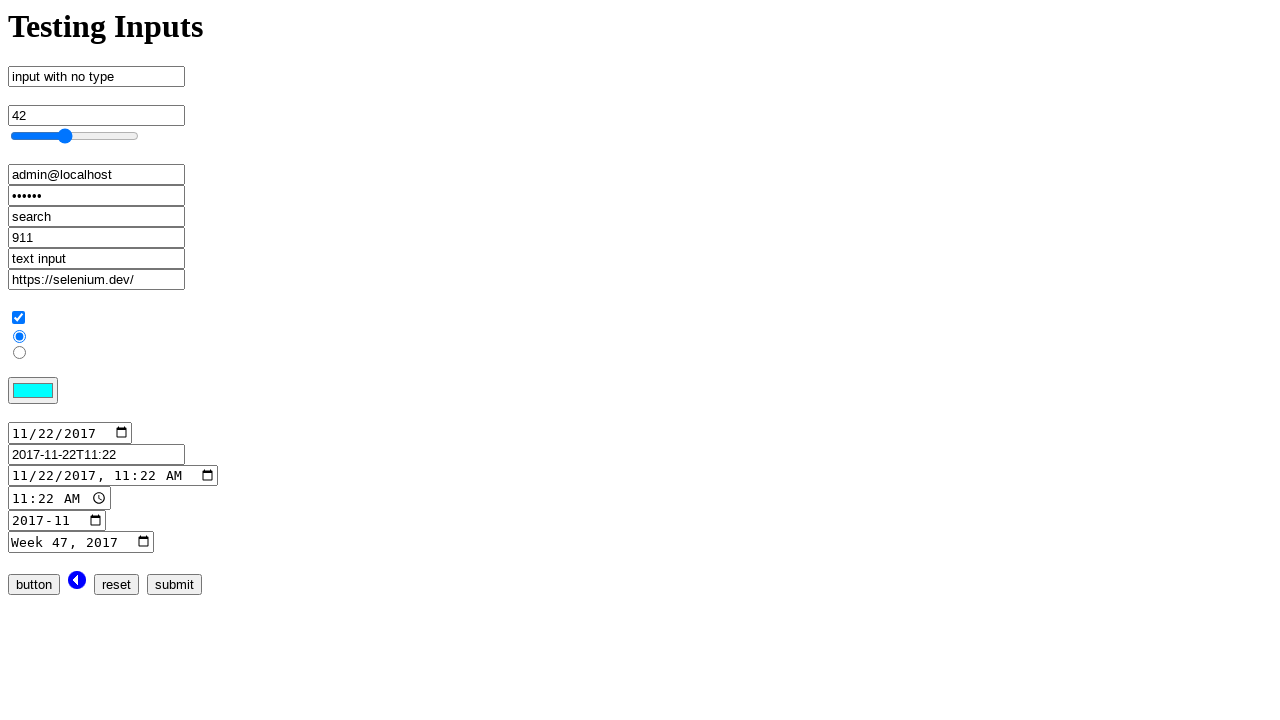

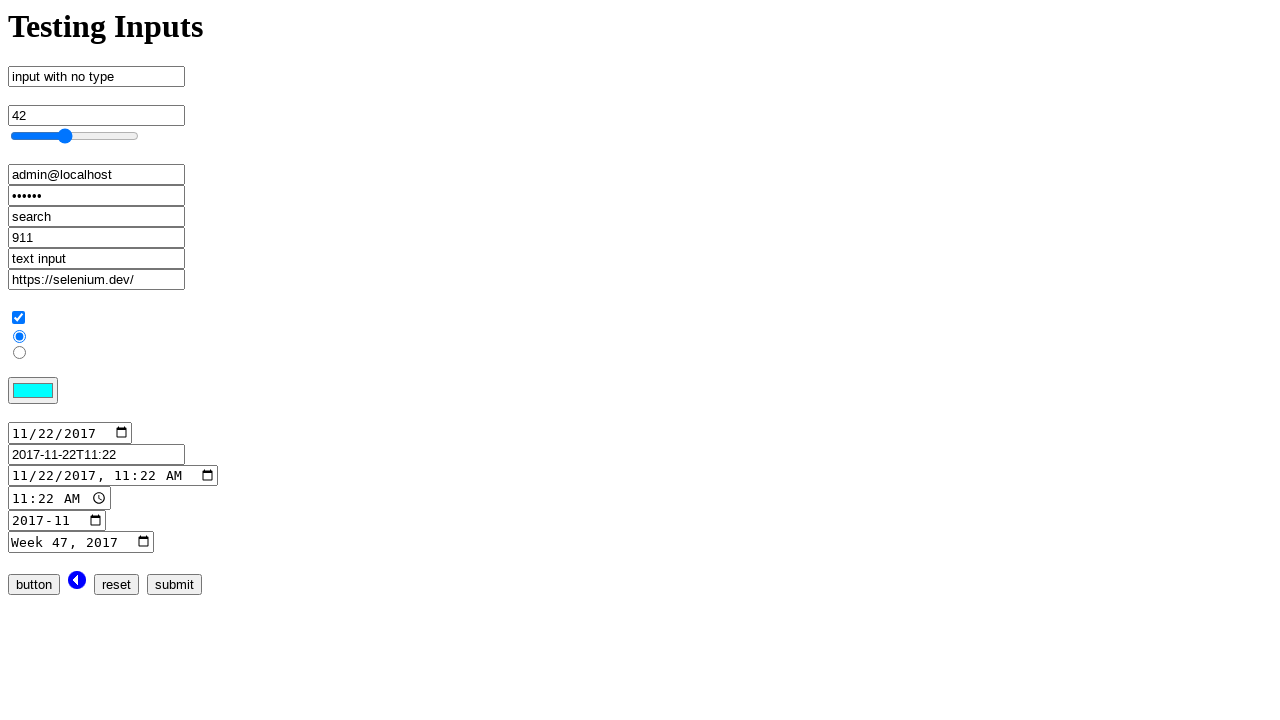